Tests password generator behavior when input fields contain only spaces or spaces combined with text

Starting URL: http://angel.net/~nic/passwd.current.html

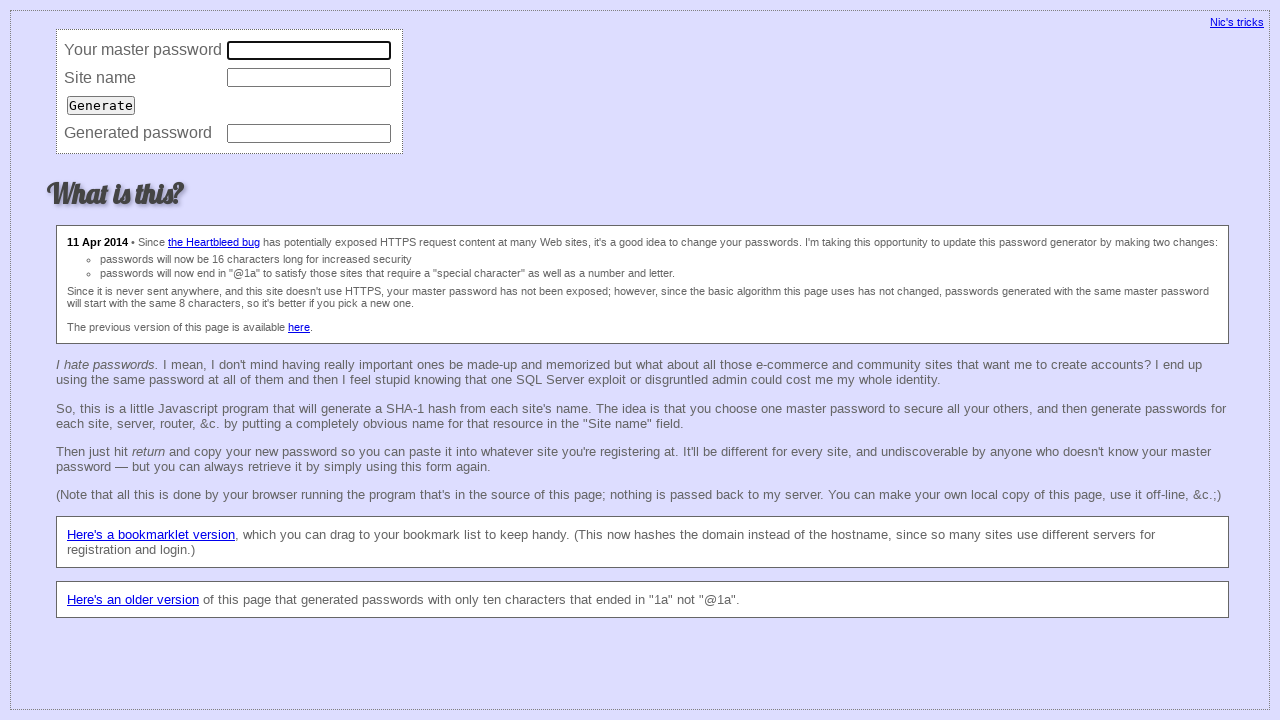

Cleared master password field on input[name='master']
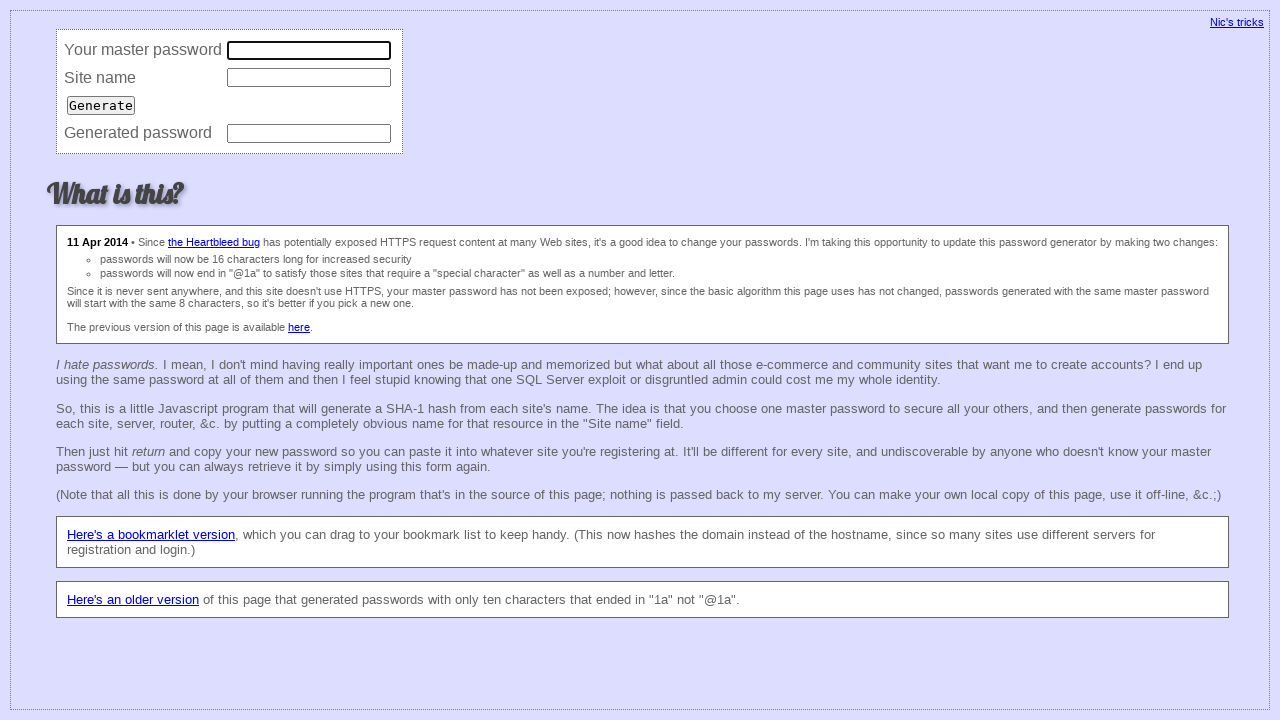

Filled master password field with spaces only on input[name='master']
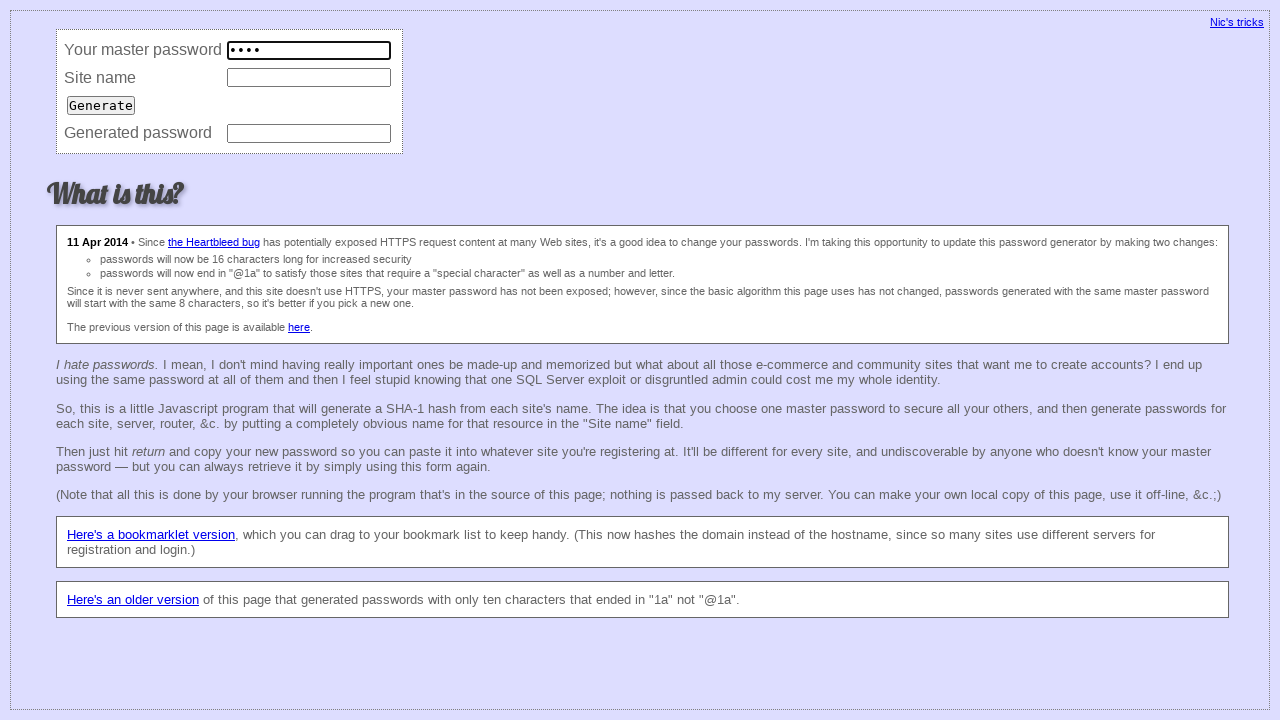

Cleared site field on input[name='site']
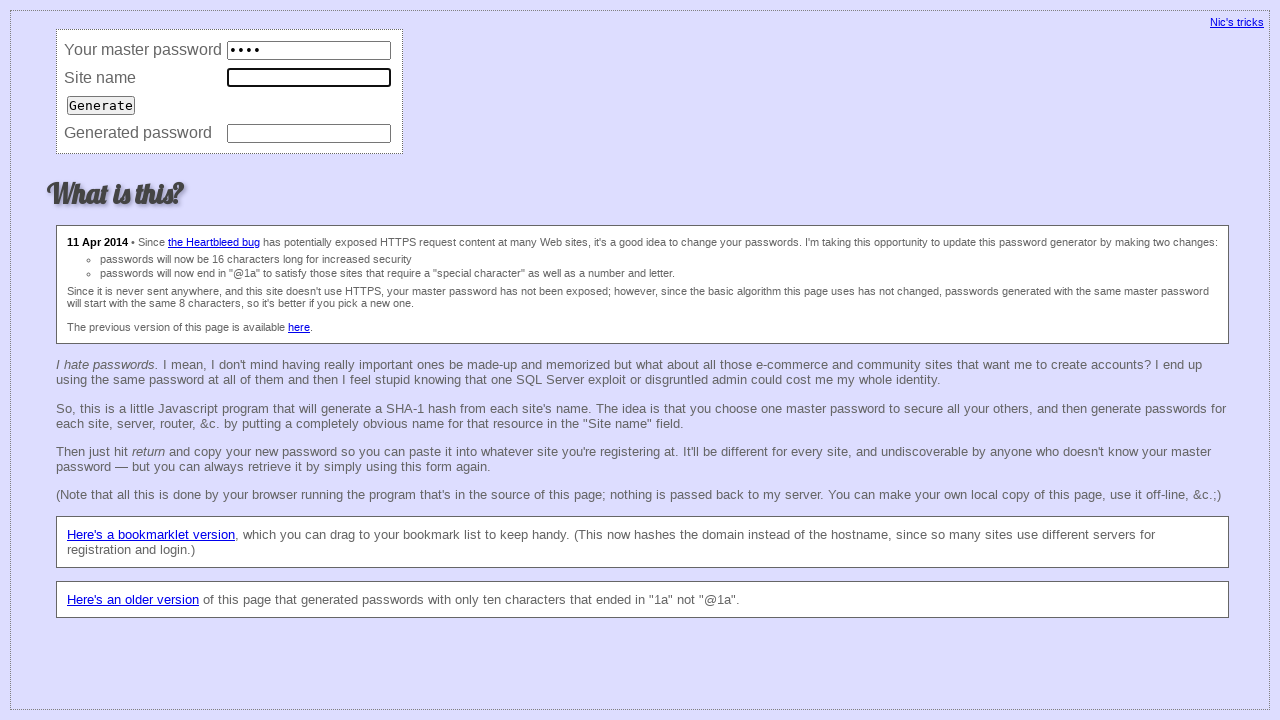

Clicked submit button for test case 1 (spaces in master, empty site) at (101, 105) on input[type='submit']
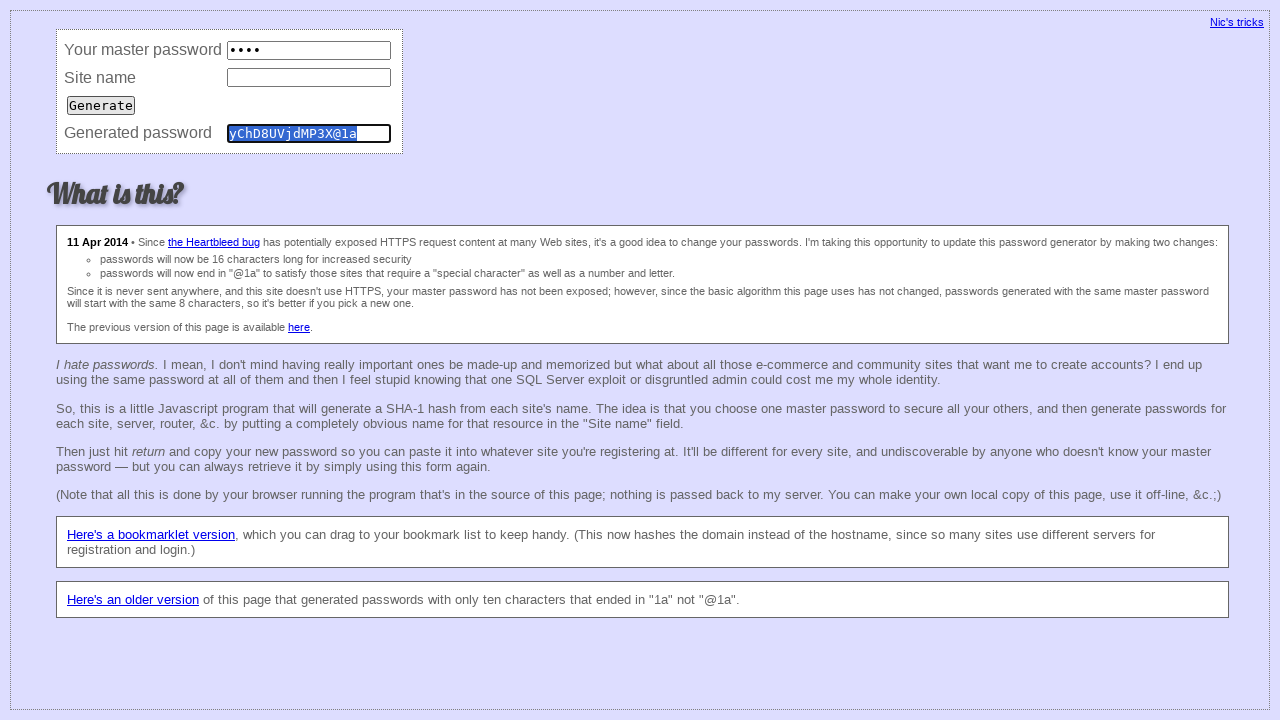

Password field appeared after test case 1 submission
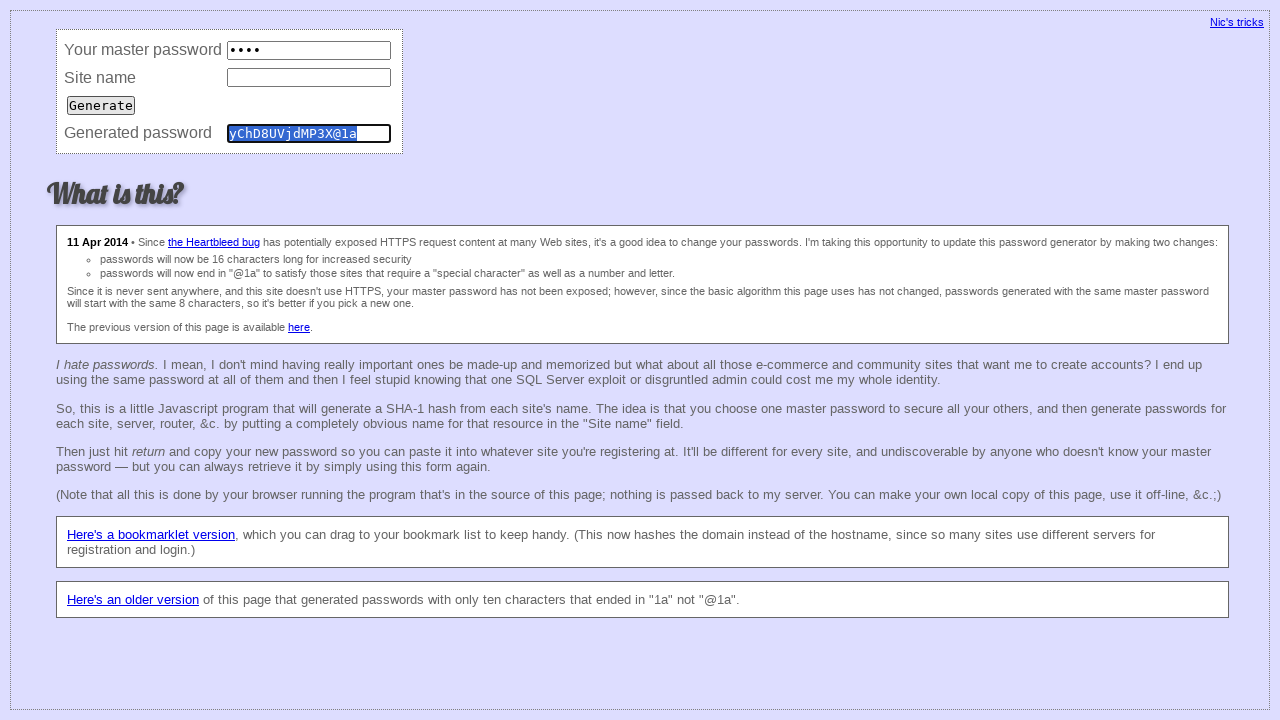

Cleared master password field for test case 2 on input[name='master']
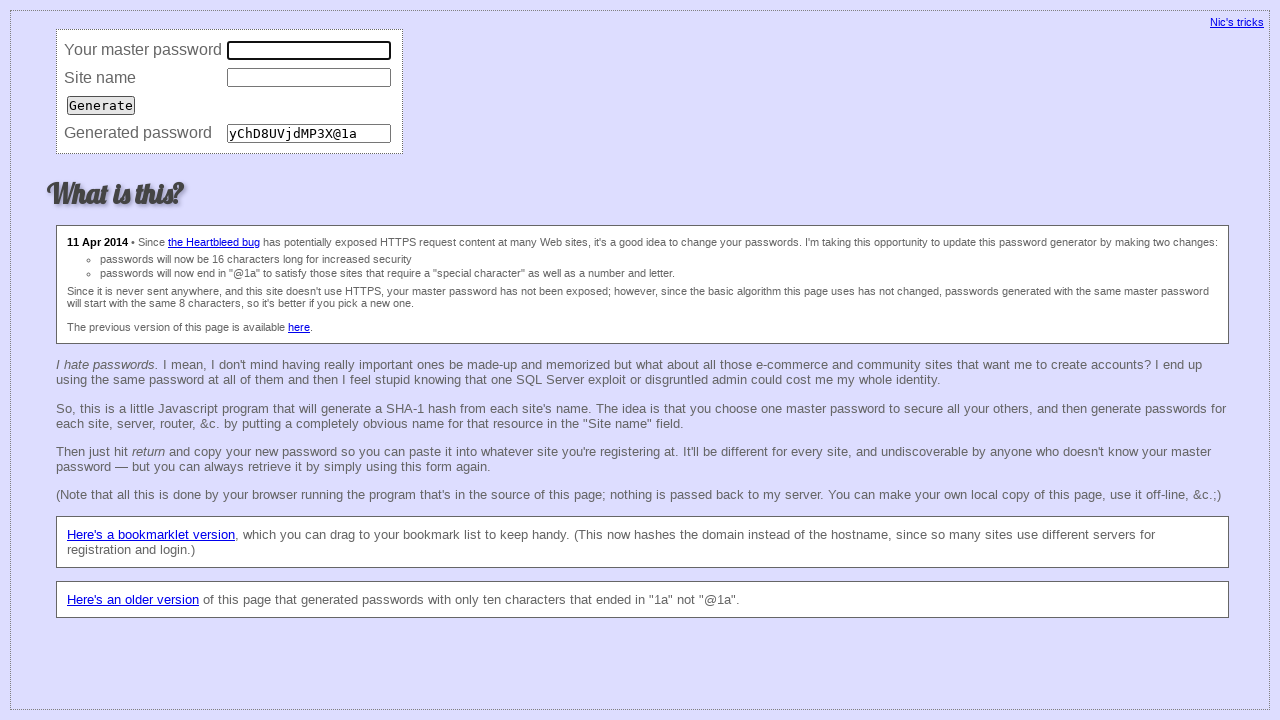

Cleared site field for test case 2 on input[name='site']
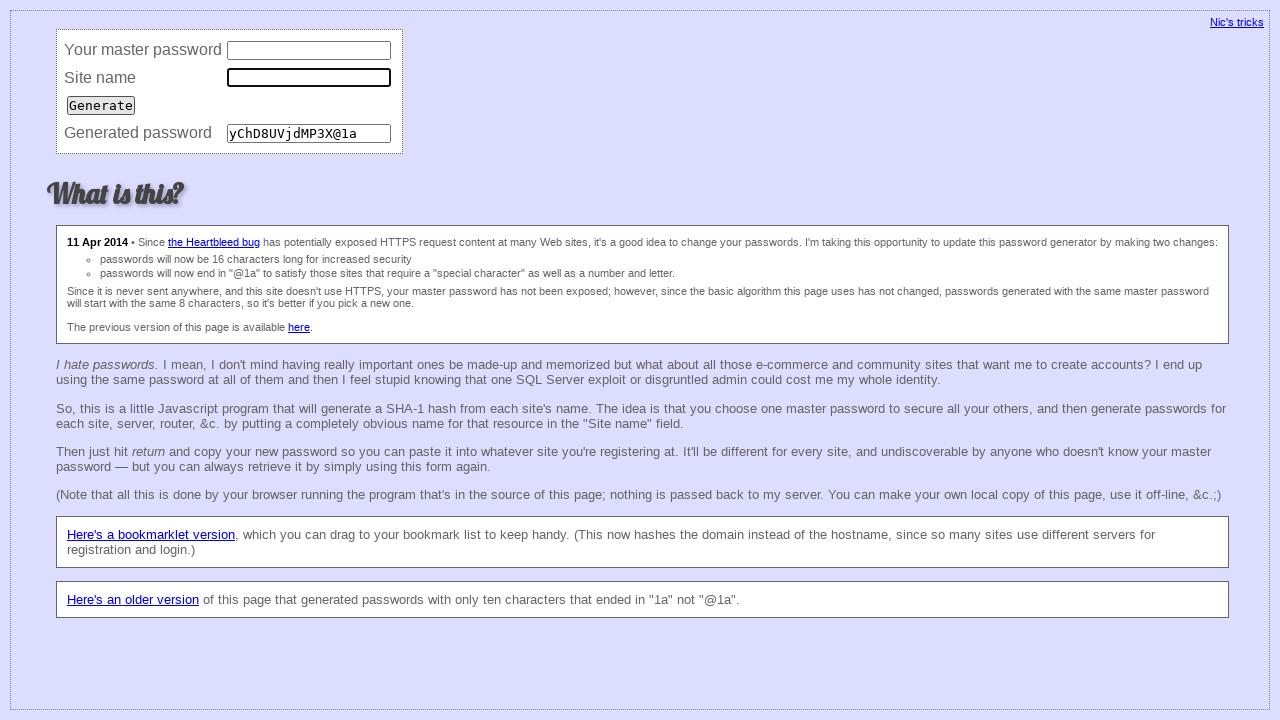

Filled site field with spaces only on input[name='site']
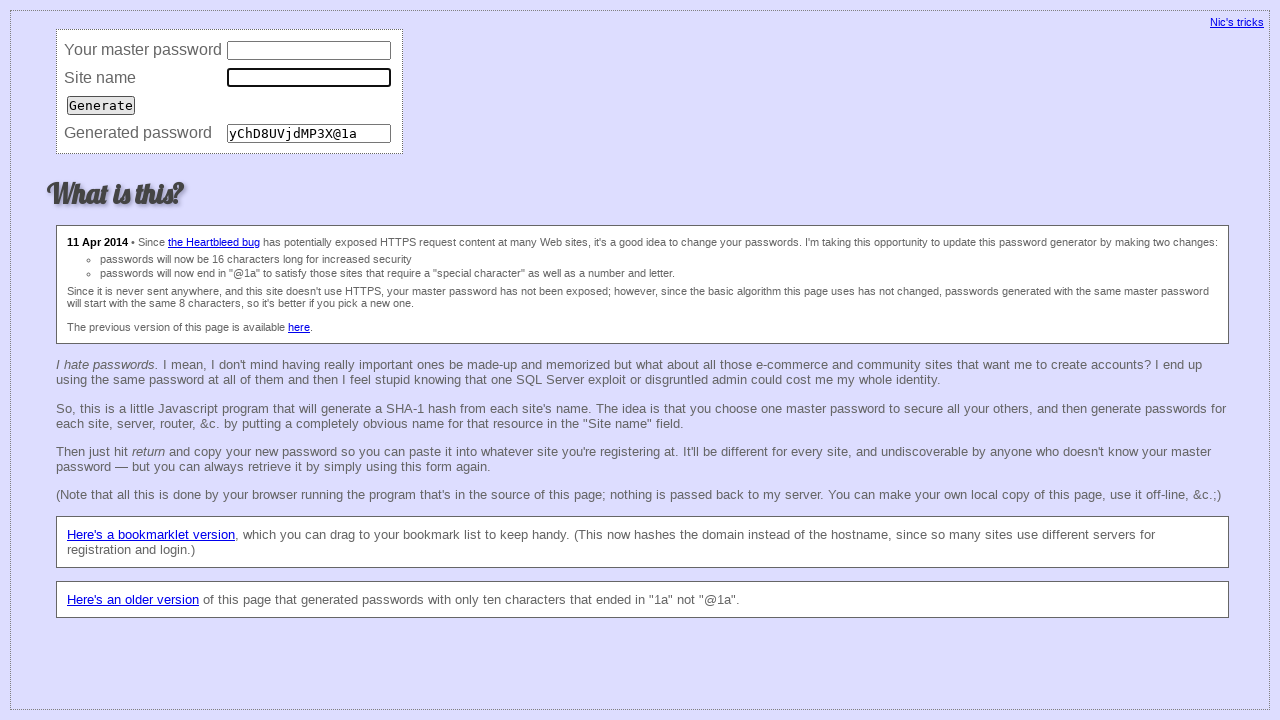

Clicked submit button for test case 2 (empty master, spaces in site) at (101, 105) on input[type='submit']
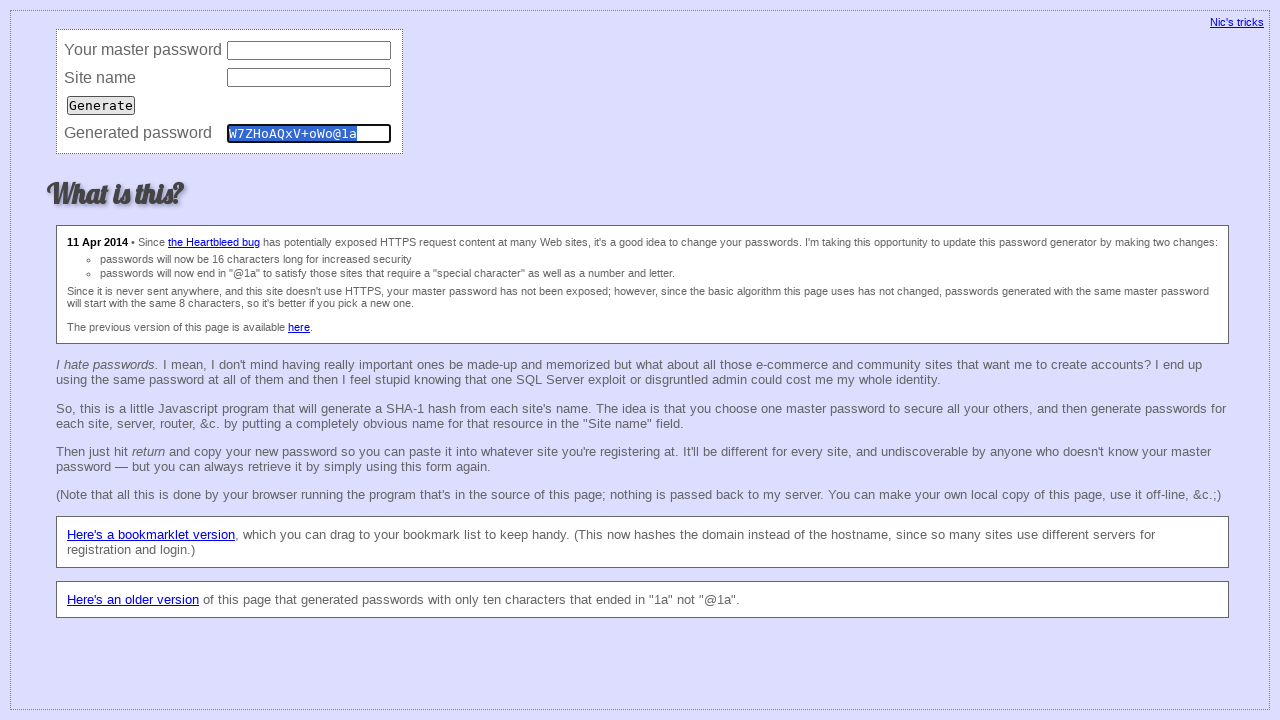

Password field appeared after test case 2 submission
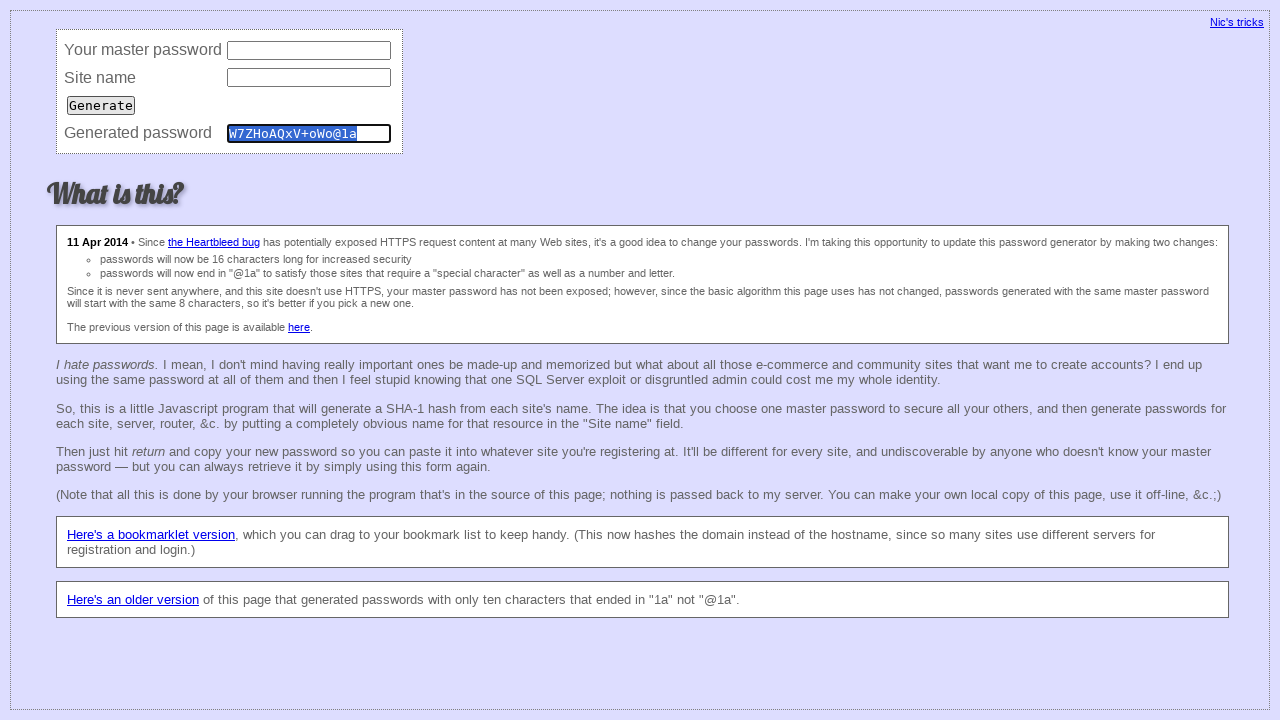

Cleared master password field for test case 3 on input[name='master']
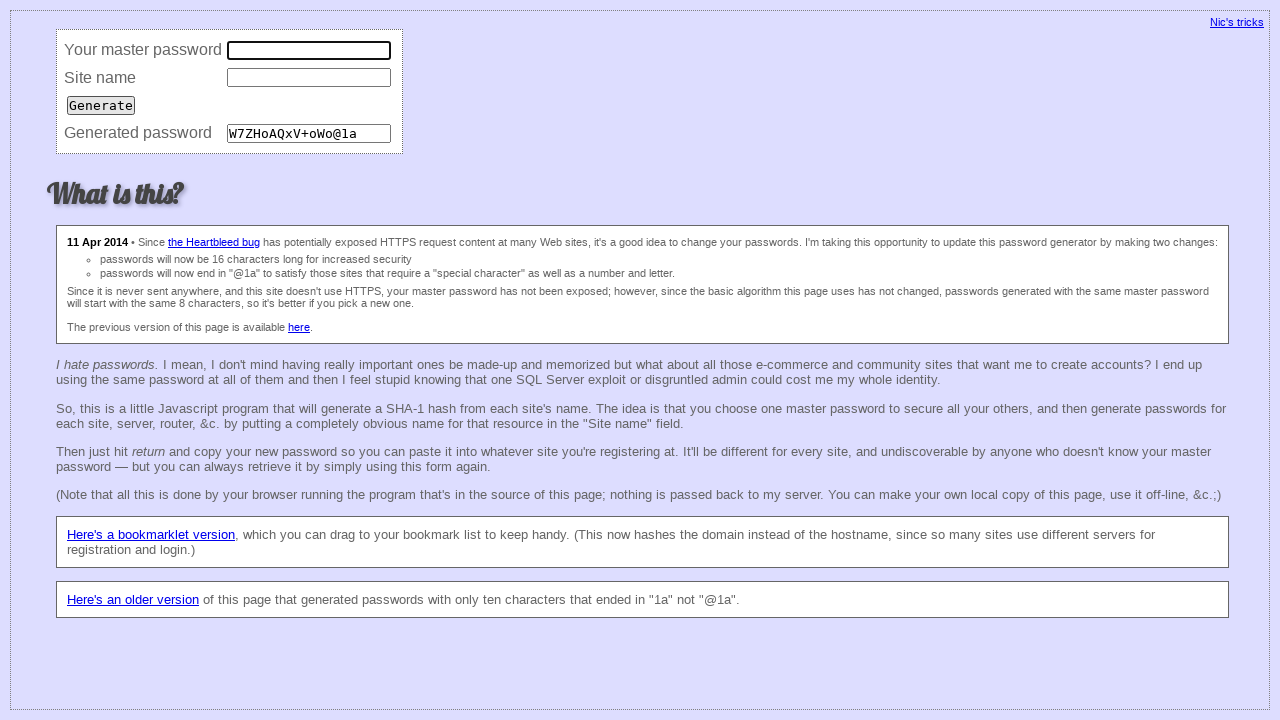

Filled master password field with spaces only for test case 3 on input[name='master']
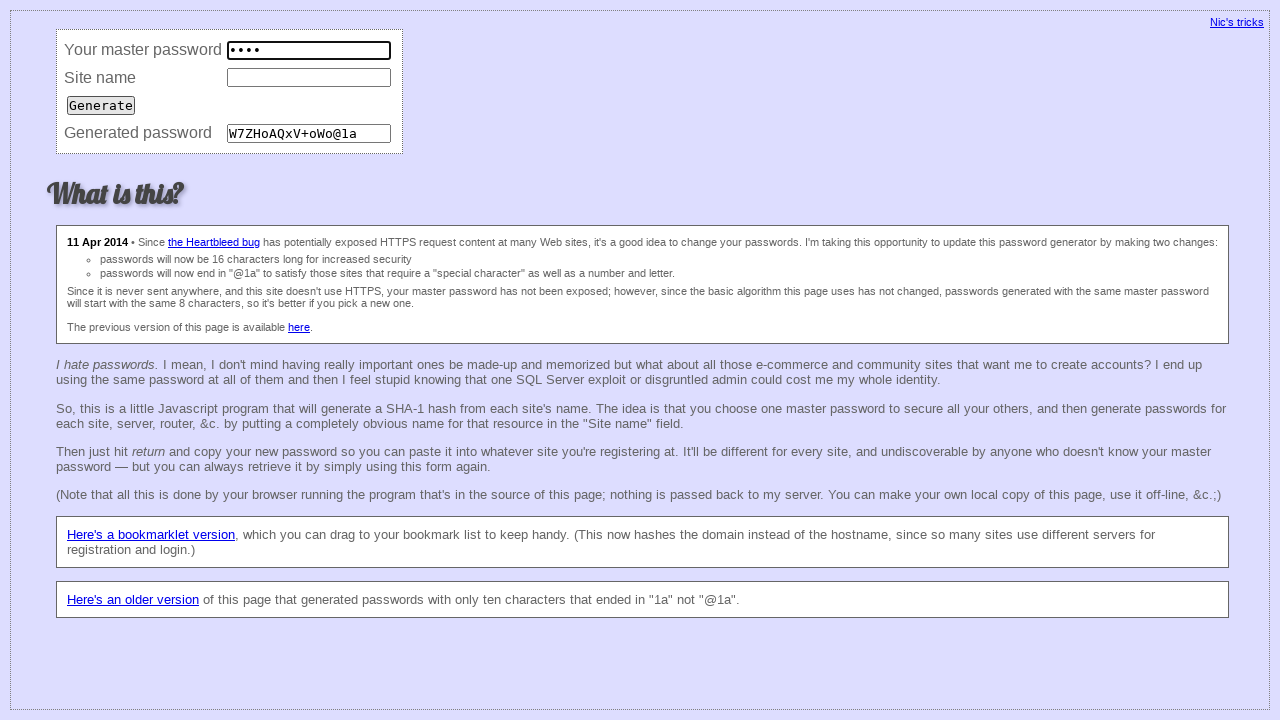

Cleared site field for test case 3 on input[name='site']
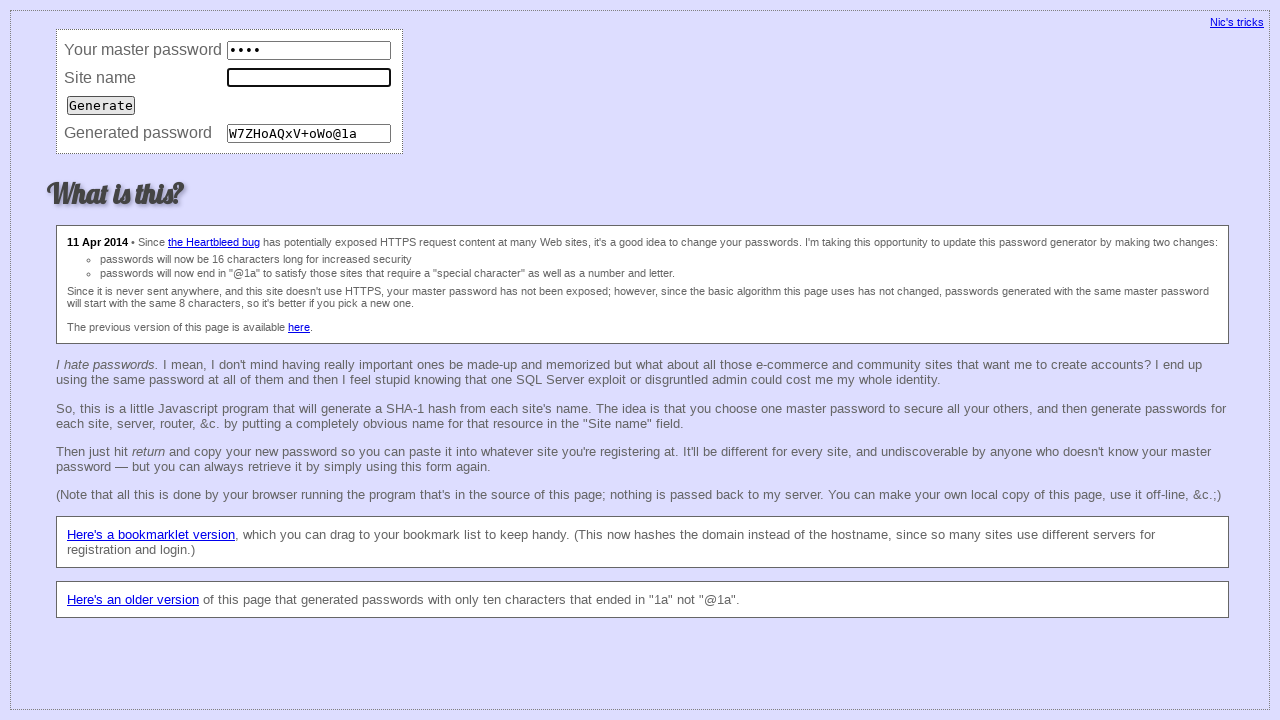

Filled site field with 'text1' on input[name='site']
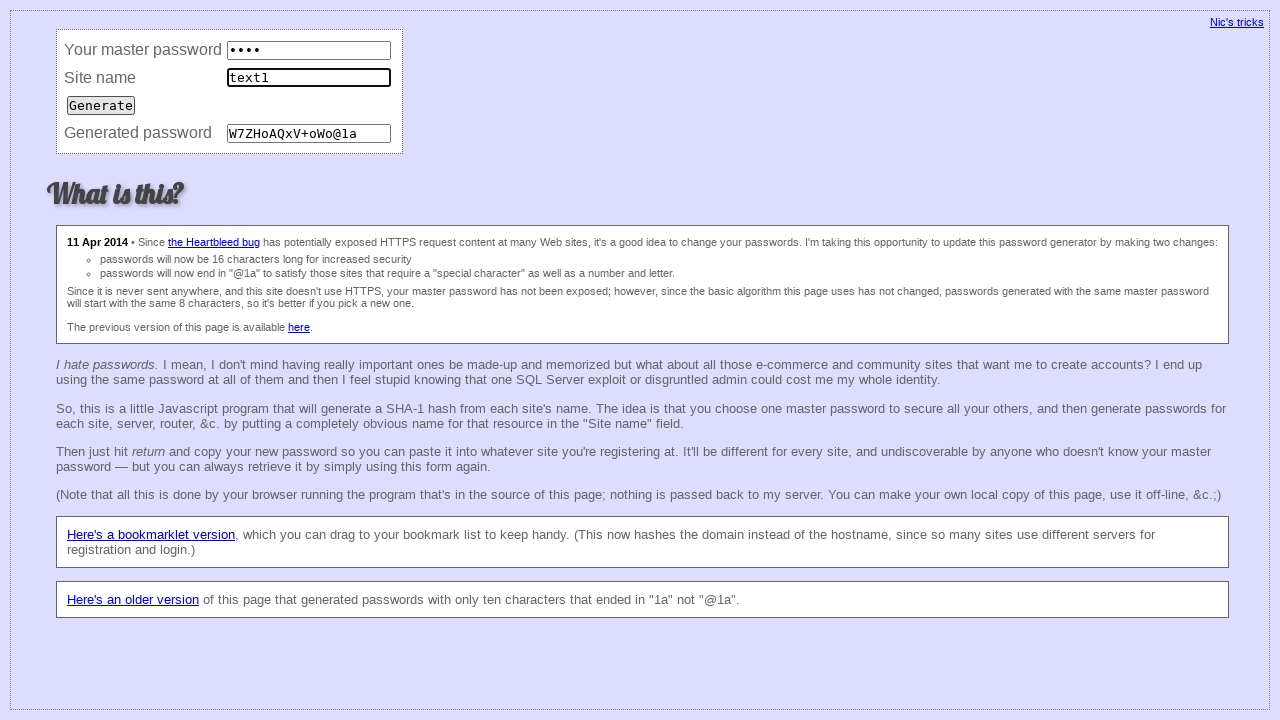

Clicked submit button for test case 3 (spaces in master, text in site) at (101, 105) on input[type='submit']
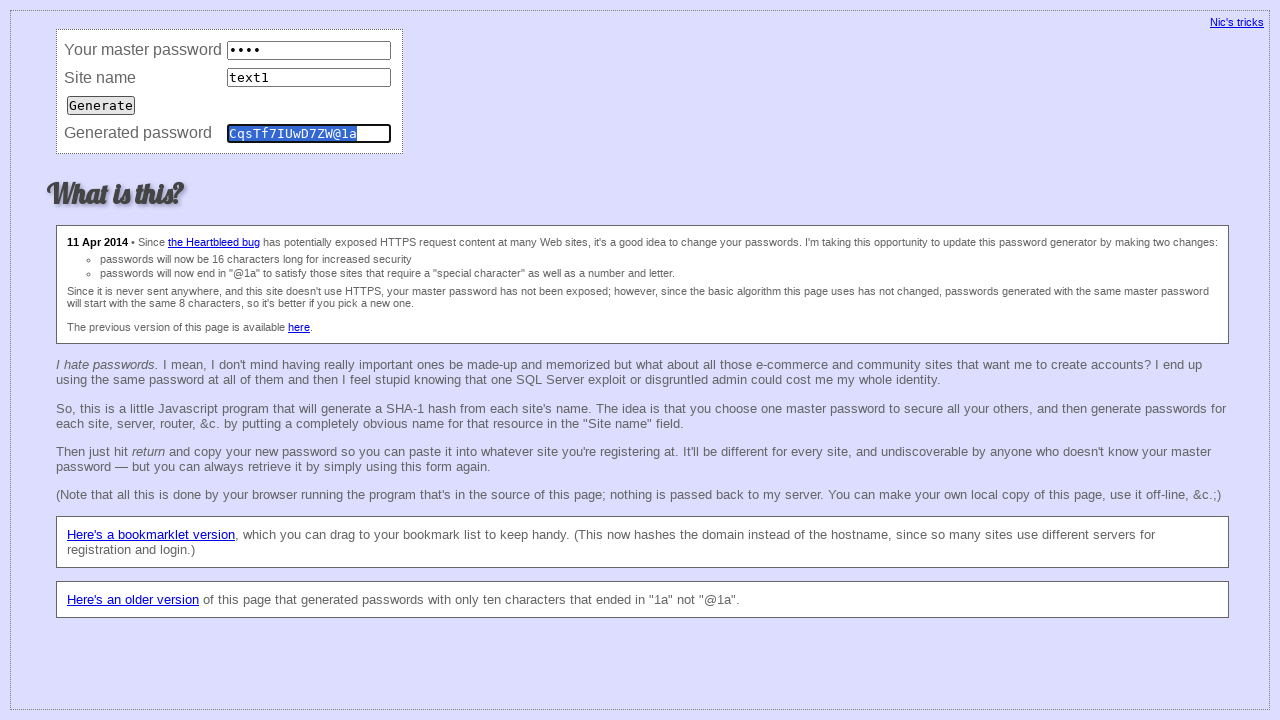

Password field appeared after test case 3 submission
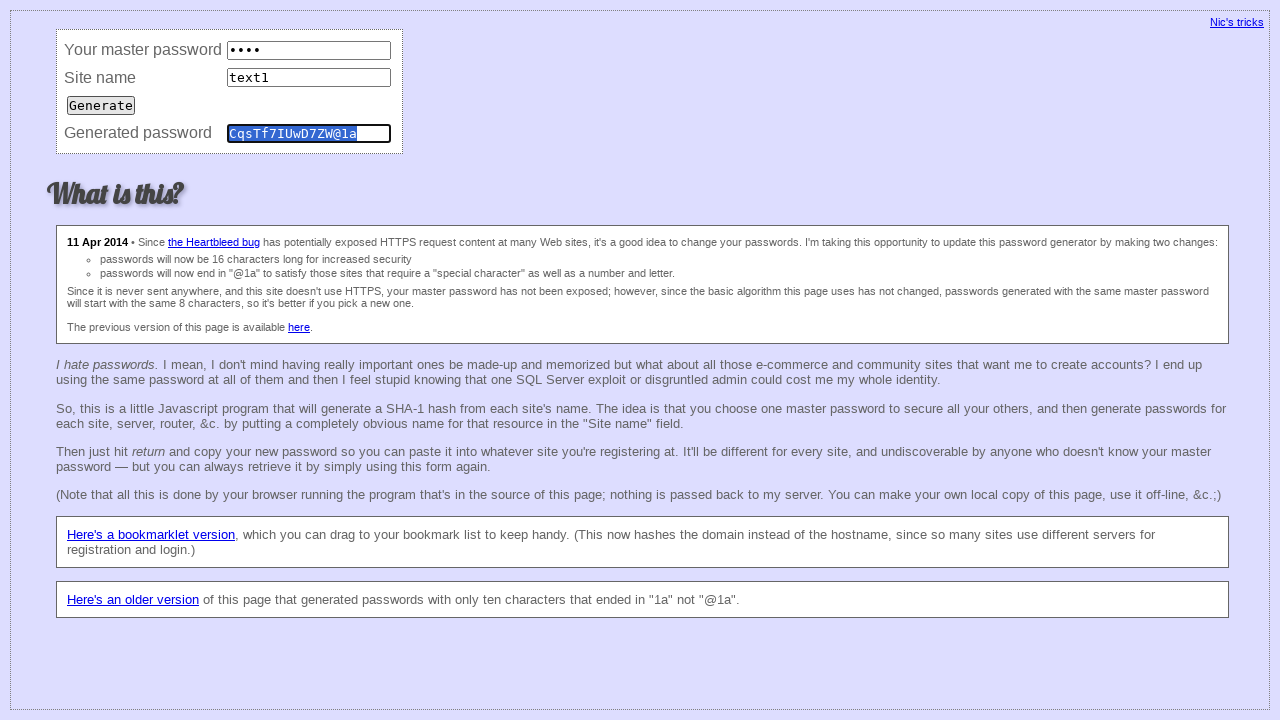

Cleared master password field for test case 4 on input[name='master']
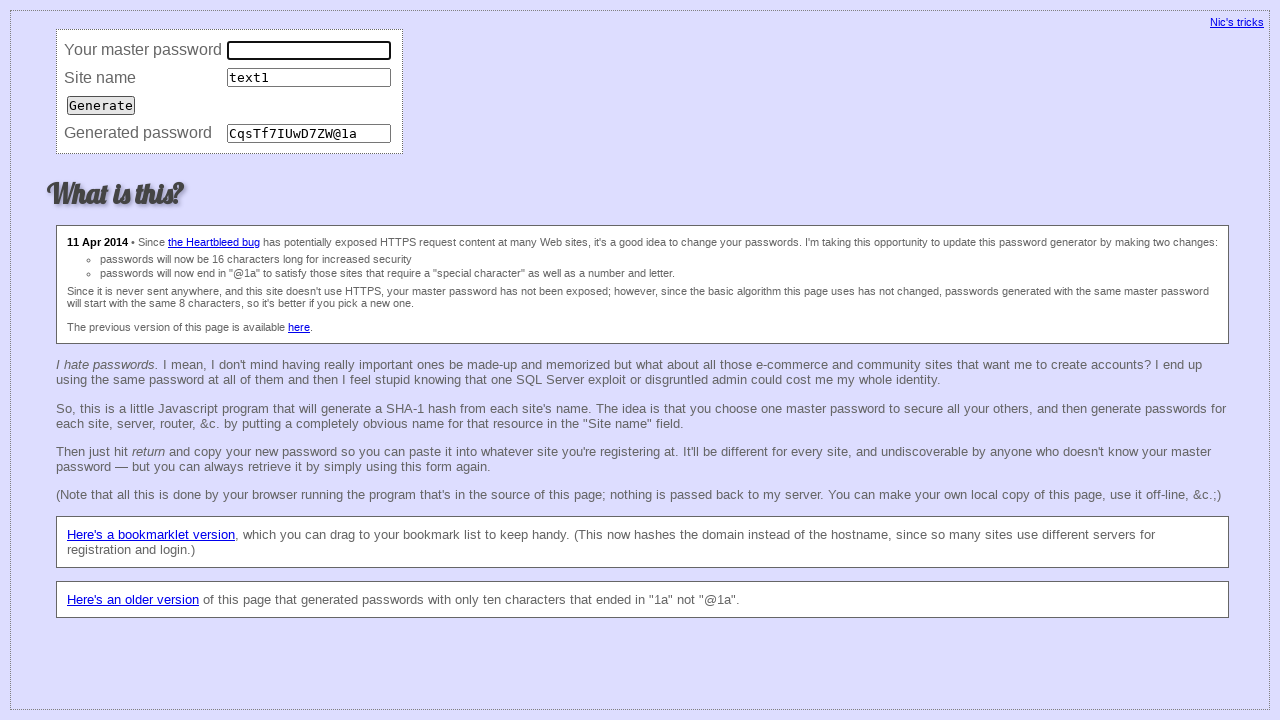

Filled master password field with 'text1' on input[name='master']
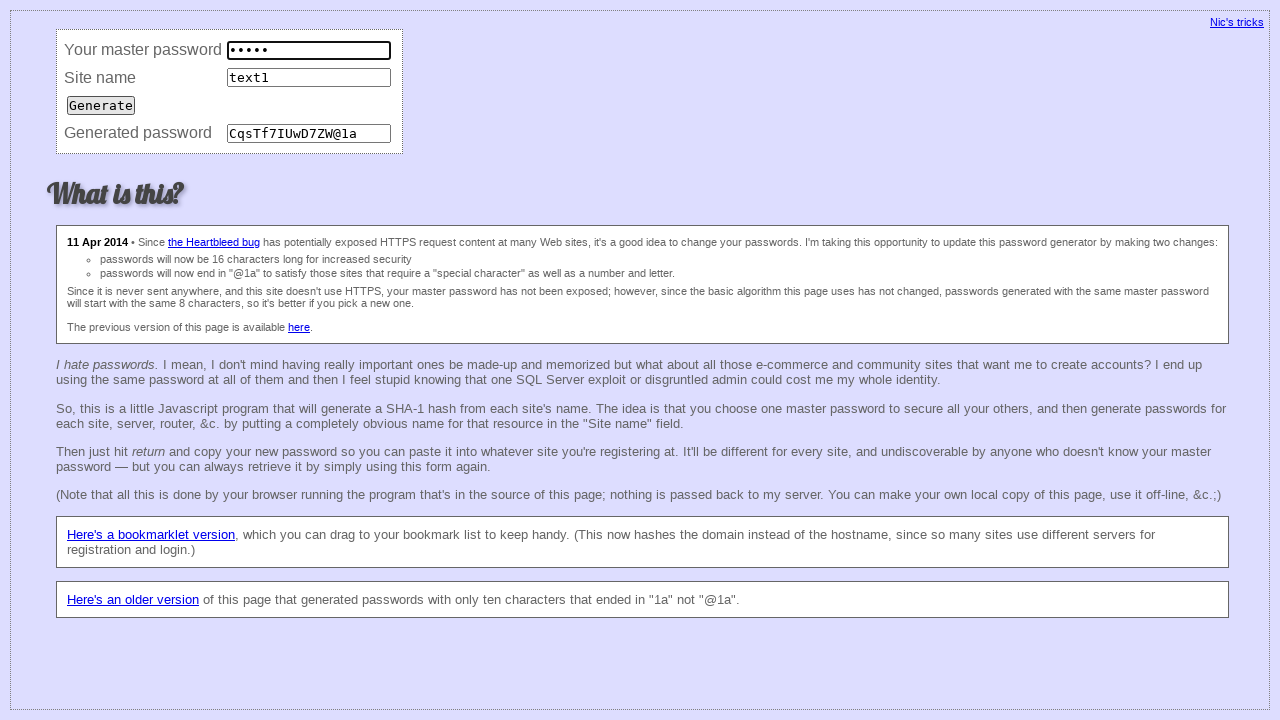

Cleared site field for test case 4 on input[name='site']
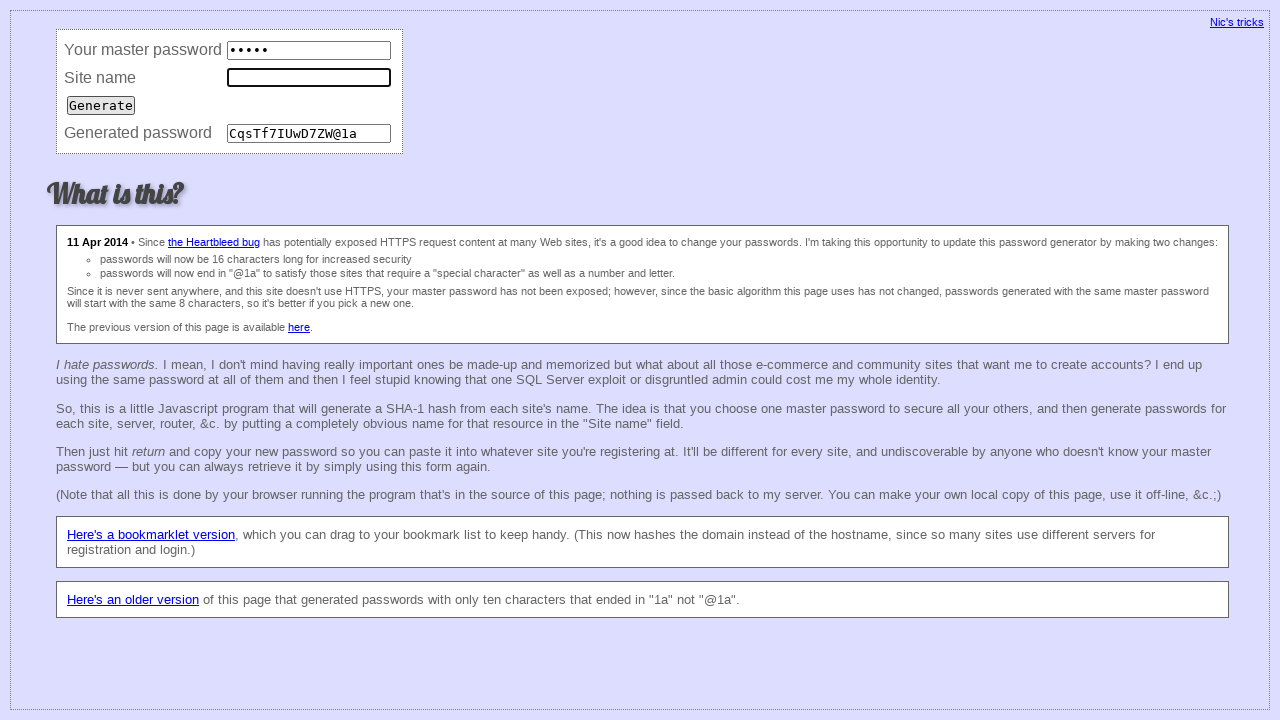

Filled site field with spaces only for test case 4 on input[name='site']
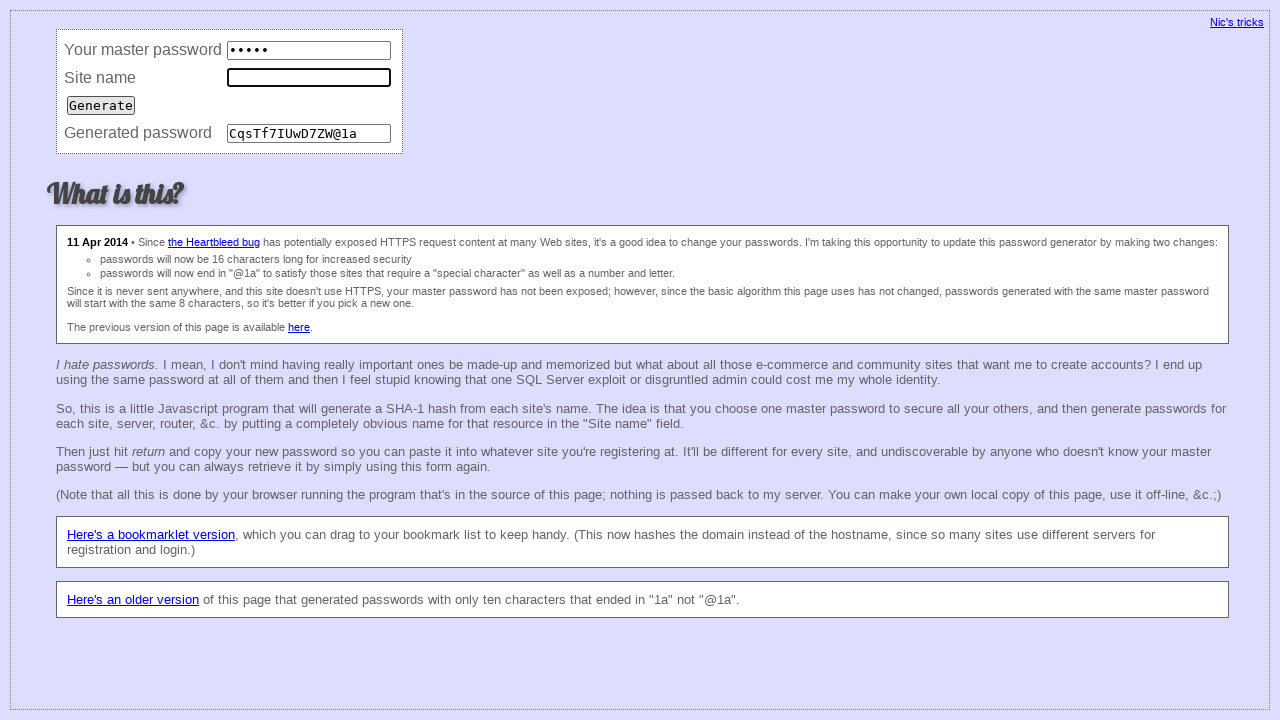

Clicked submit button for test case 4 (text in master, spaces in site) at (101, 105) on input[type='submit']
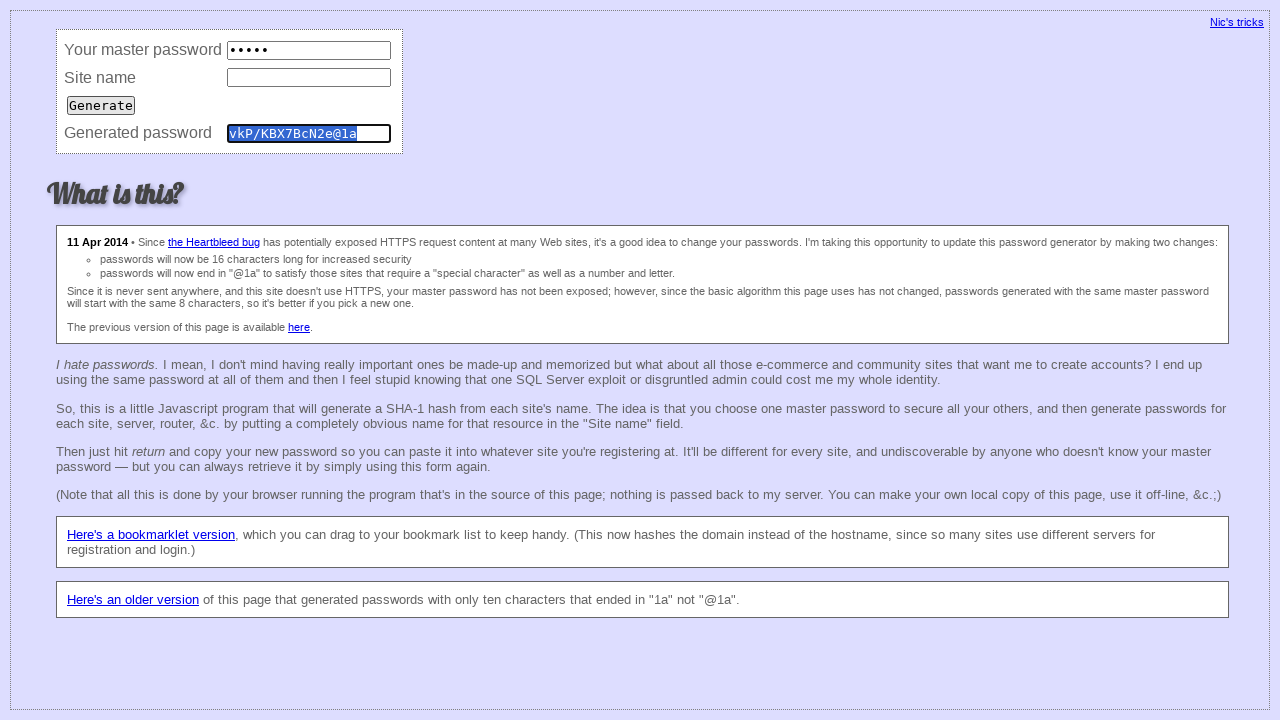

Password field appeared after test case 4 submission
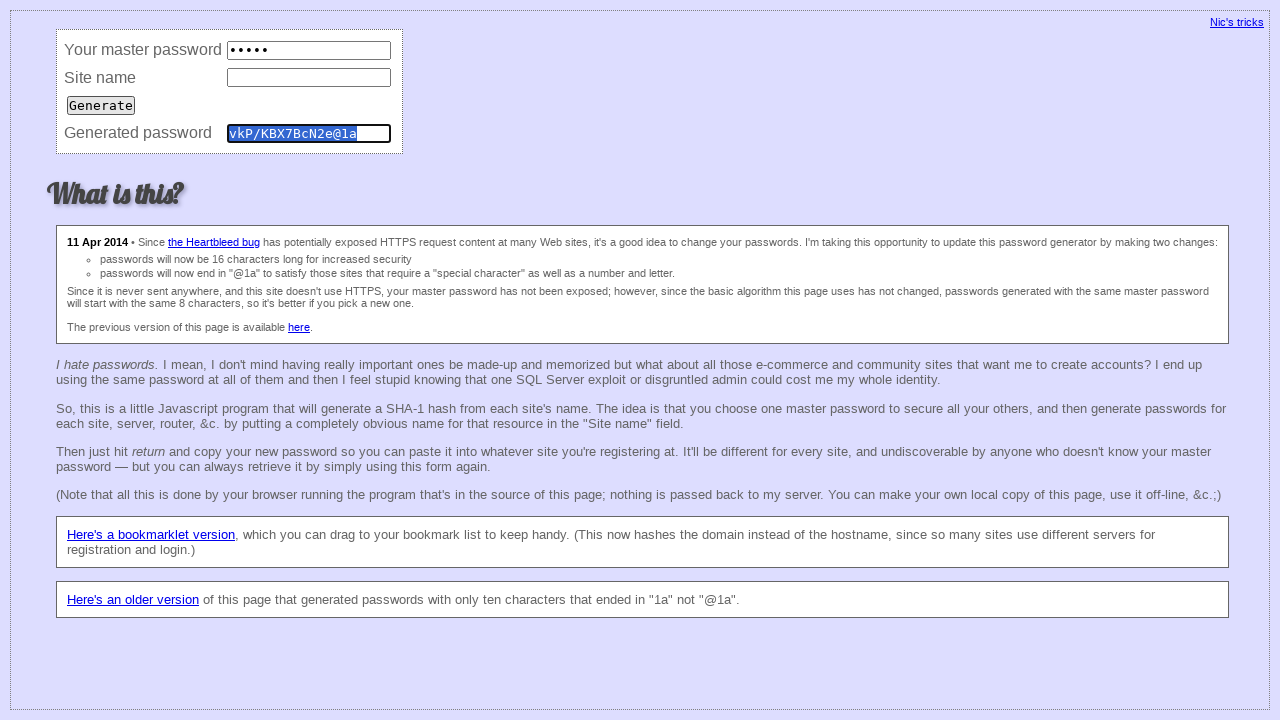

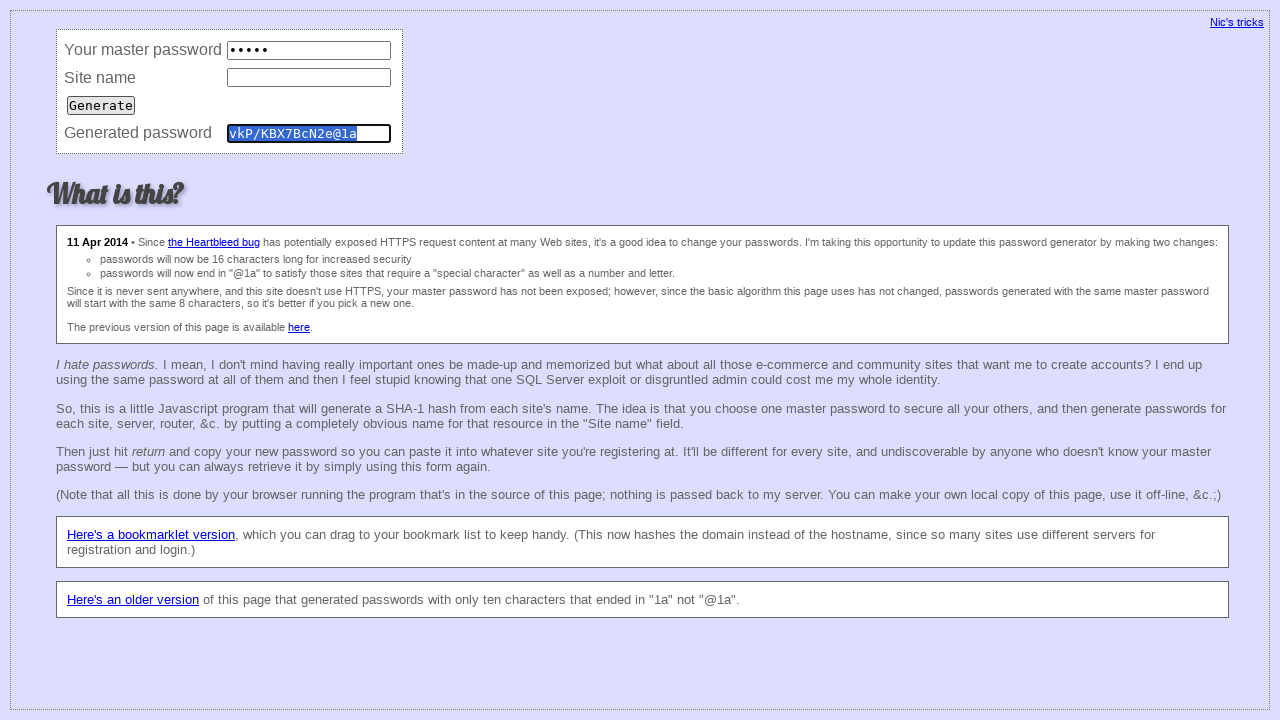